Tests various JavaScript alert types (simple alert, confirm dialog, prompt dialog) by clicking buttons to trigger alerts and interacting with them through accept, dismiss, and text input actions.

Starting URL: http://demo.automationtesting.in/Alerts.html

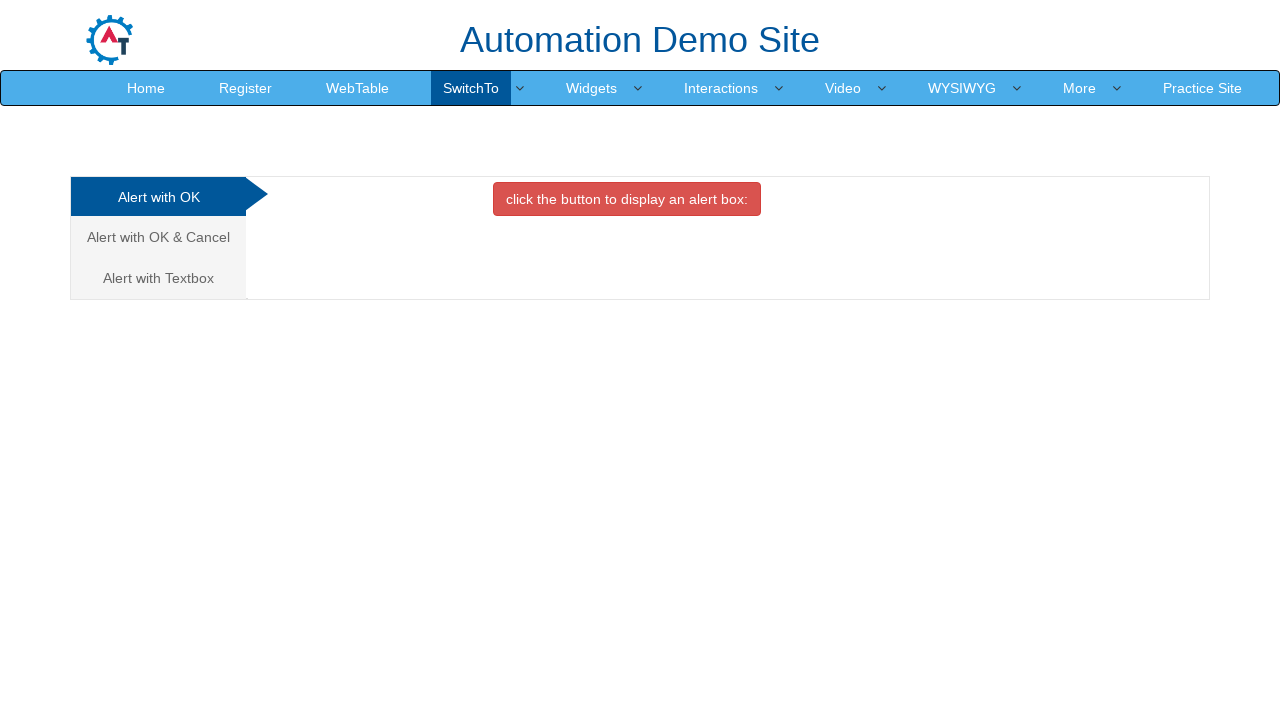

Clicked first tab (Alert with OK) at (160, 197) on .nav.nav-tabs.nav-stacked li:nth-child(1)
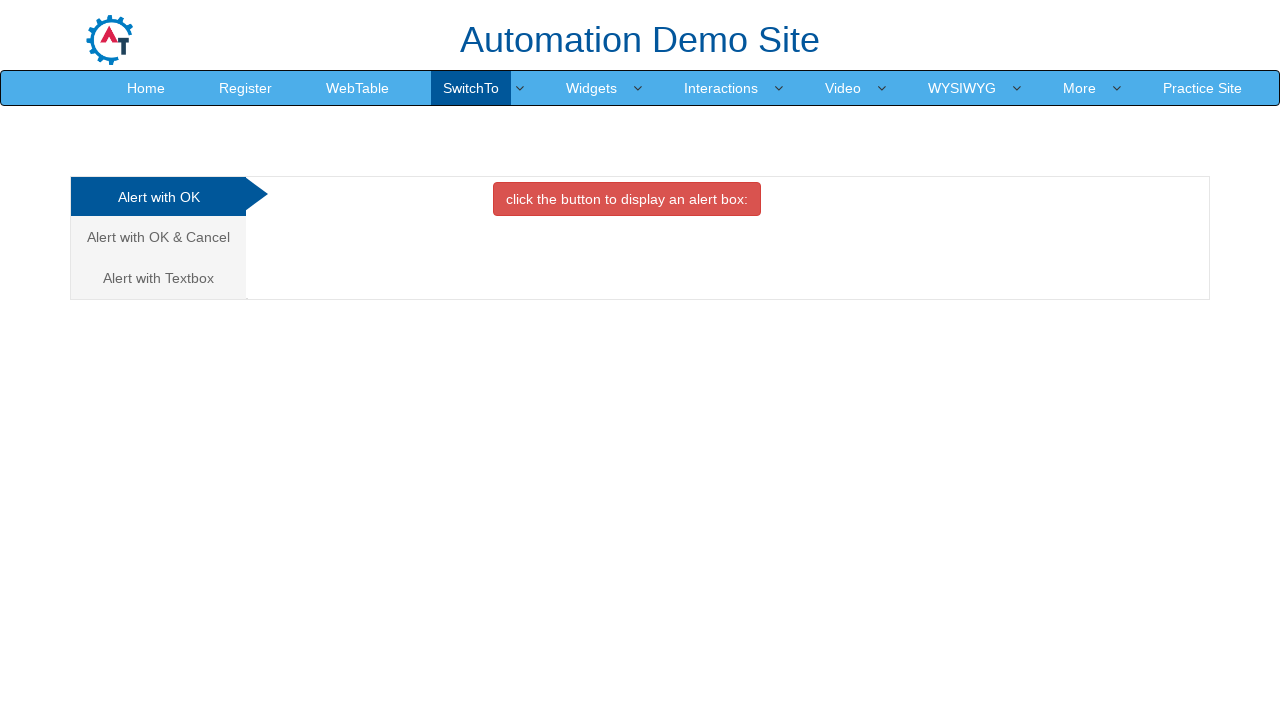

Clicked button to trigger simple alert at (627, 199) on button[onclick='alertbox()']
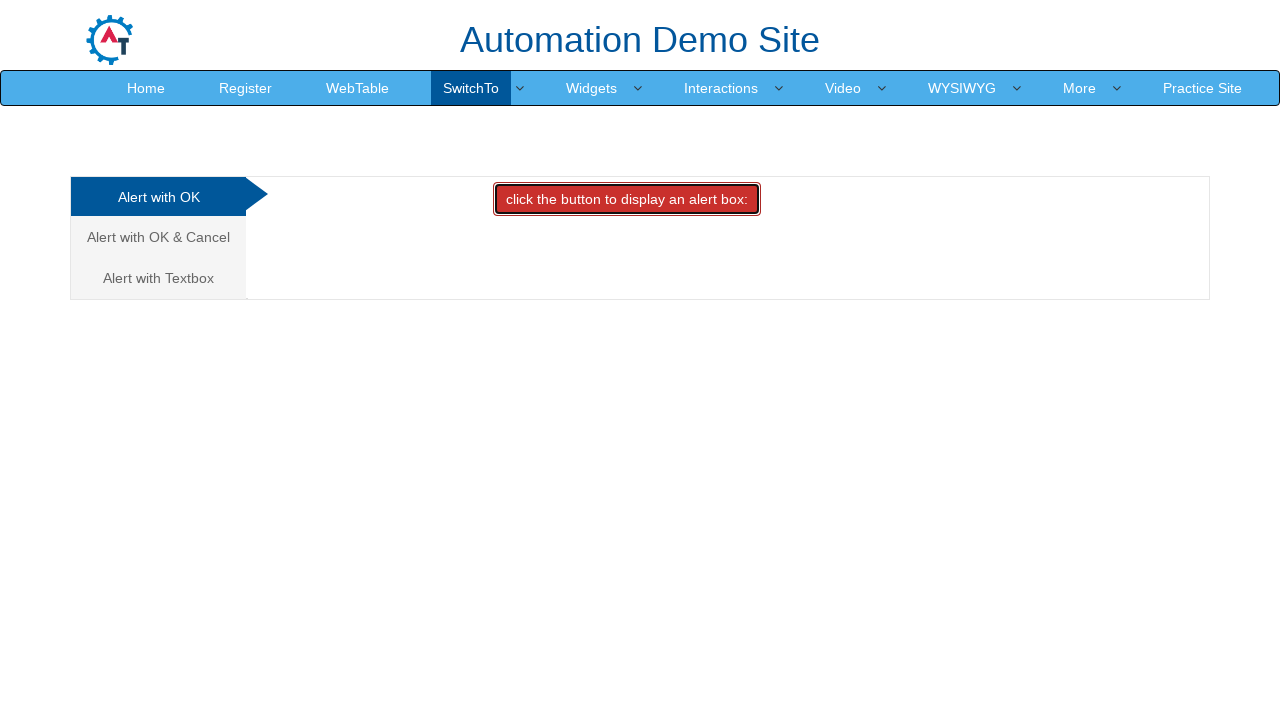

Clicked alert button and accepted the dialog at (627, 199) on button[onclick='alertbox()']
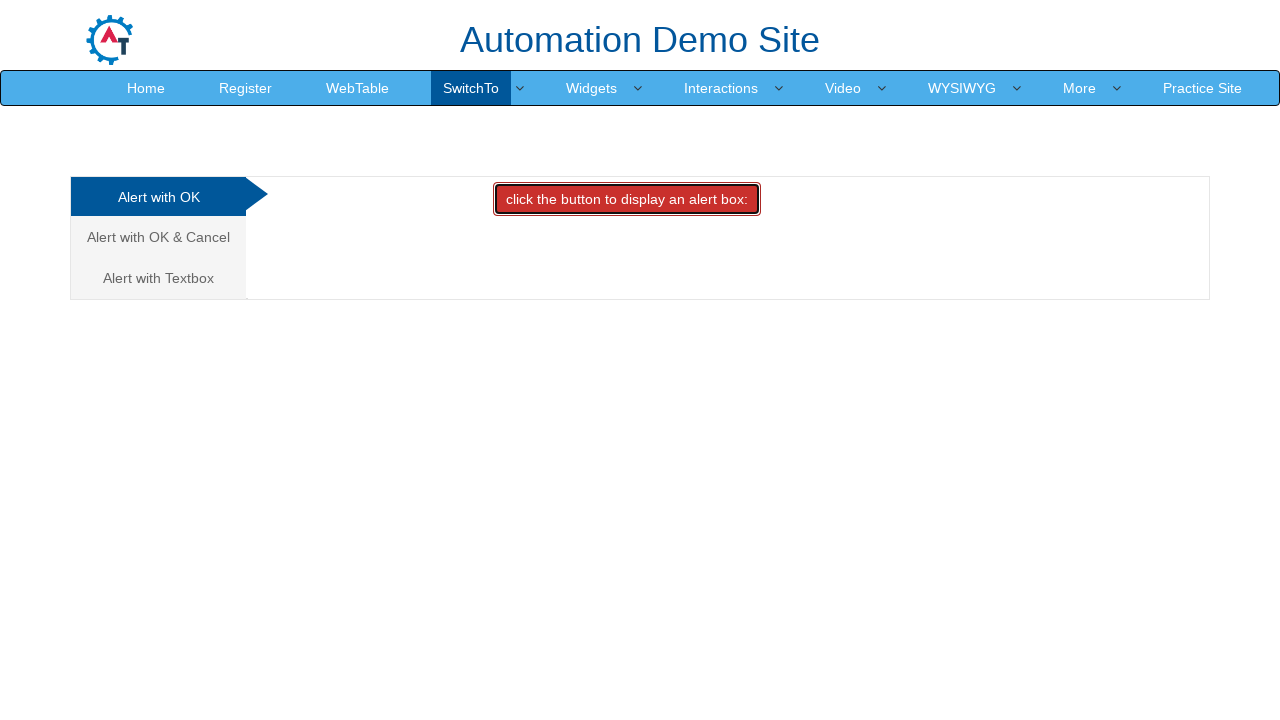

Waited 500ms for alert handling to complete
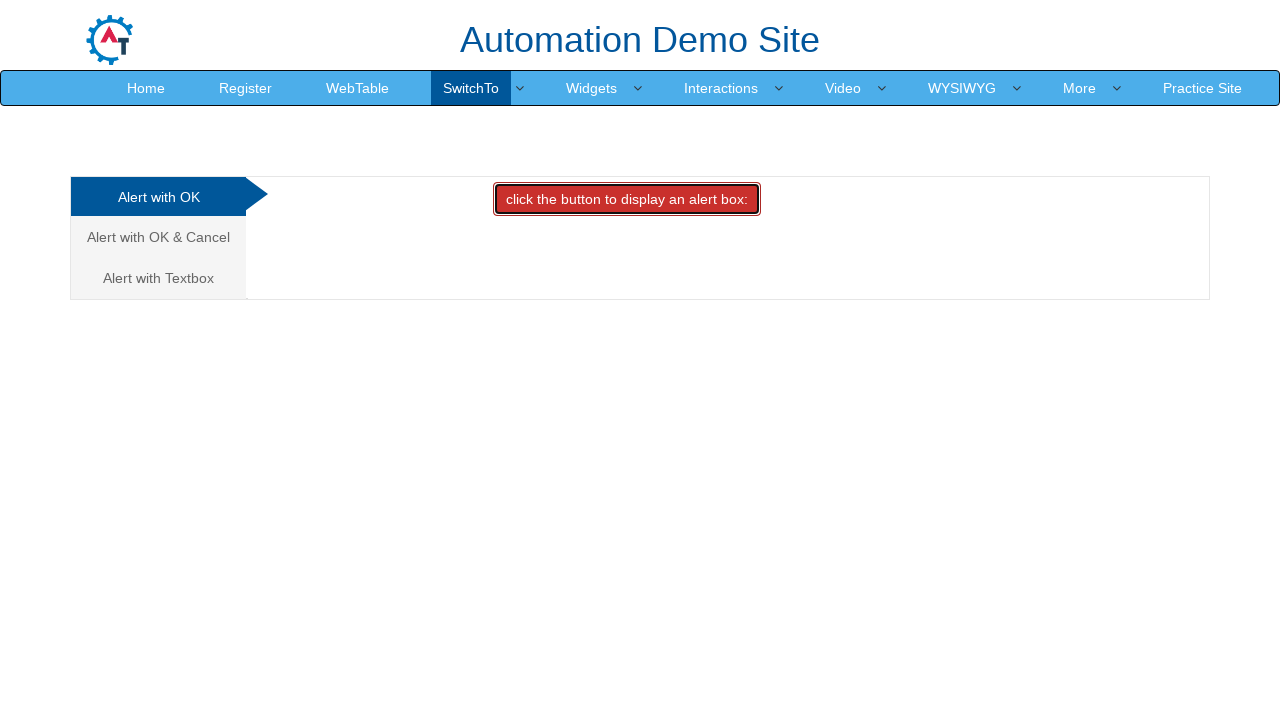

Clicked second tab (Alert with OK & Cancel) at (160, 237) on .nav.nav-tabs.nav-stacked li:nth-child(2)
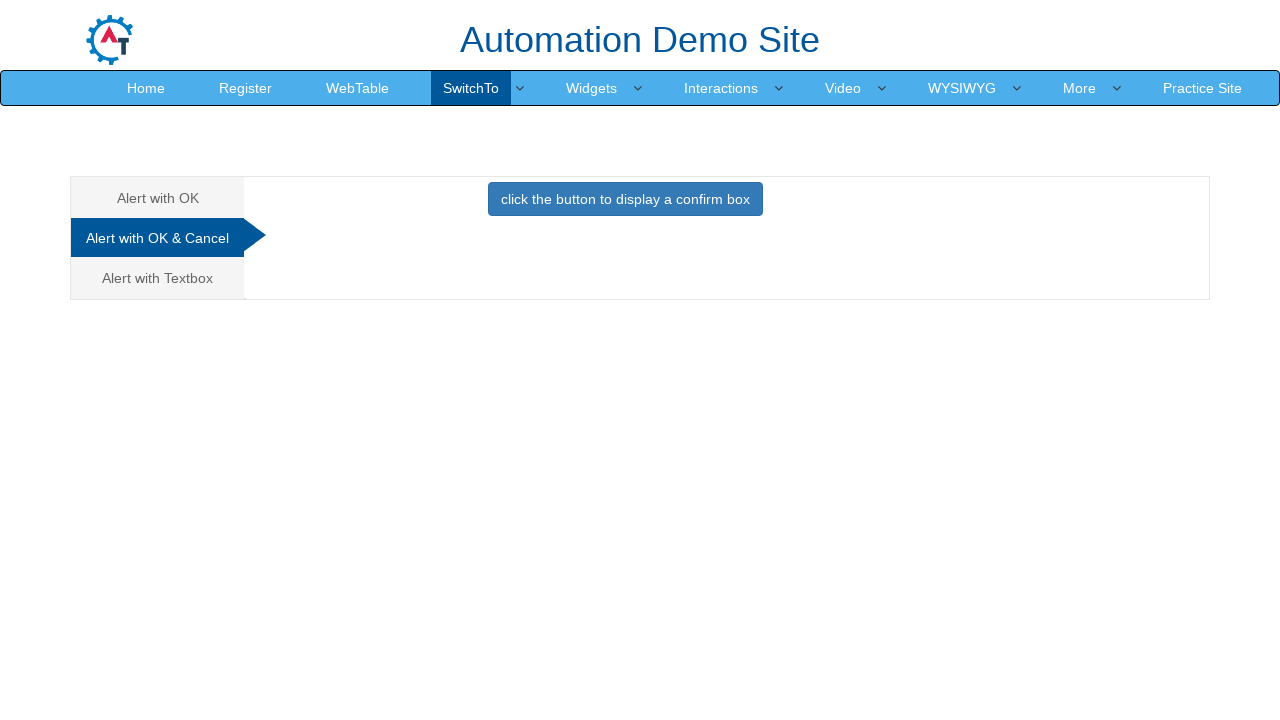

Clicked confirm button and dismissed the dialog at (625, 199) on button[onclick='confirmbox()']
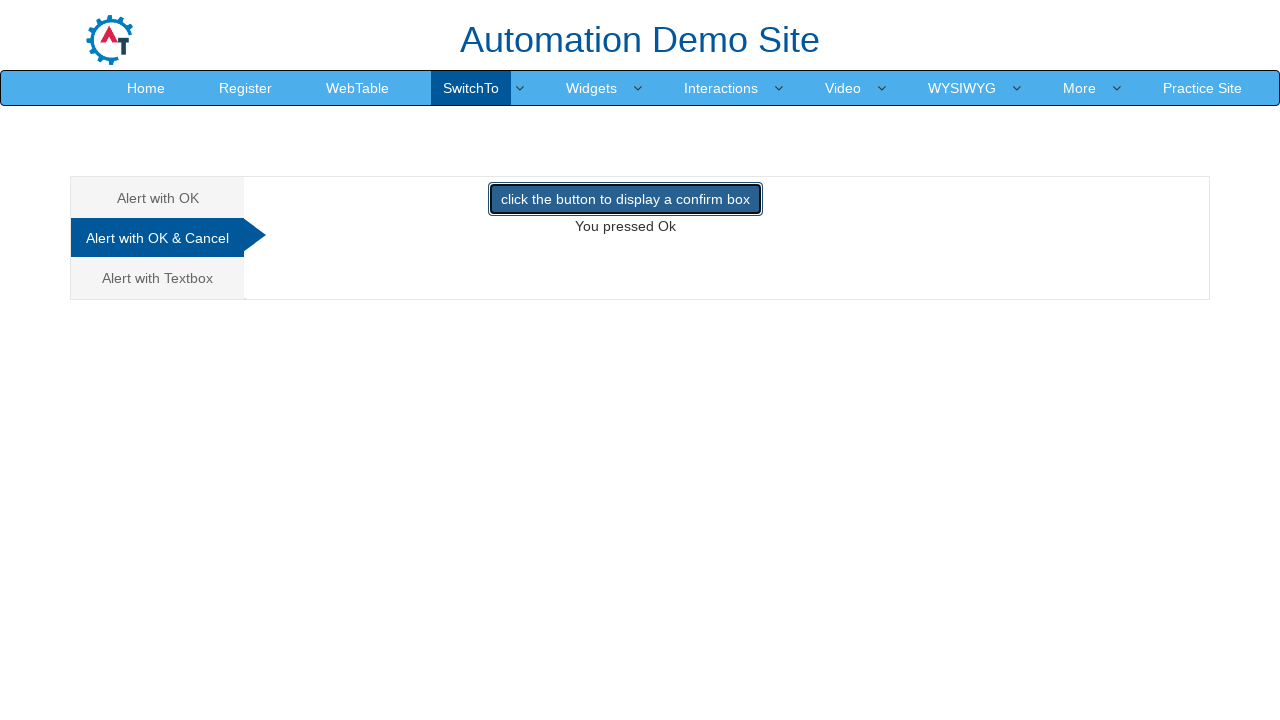

Waited 500ms for confirm dialog handling to complete
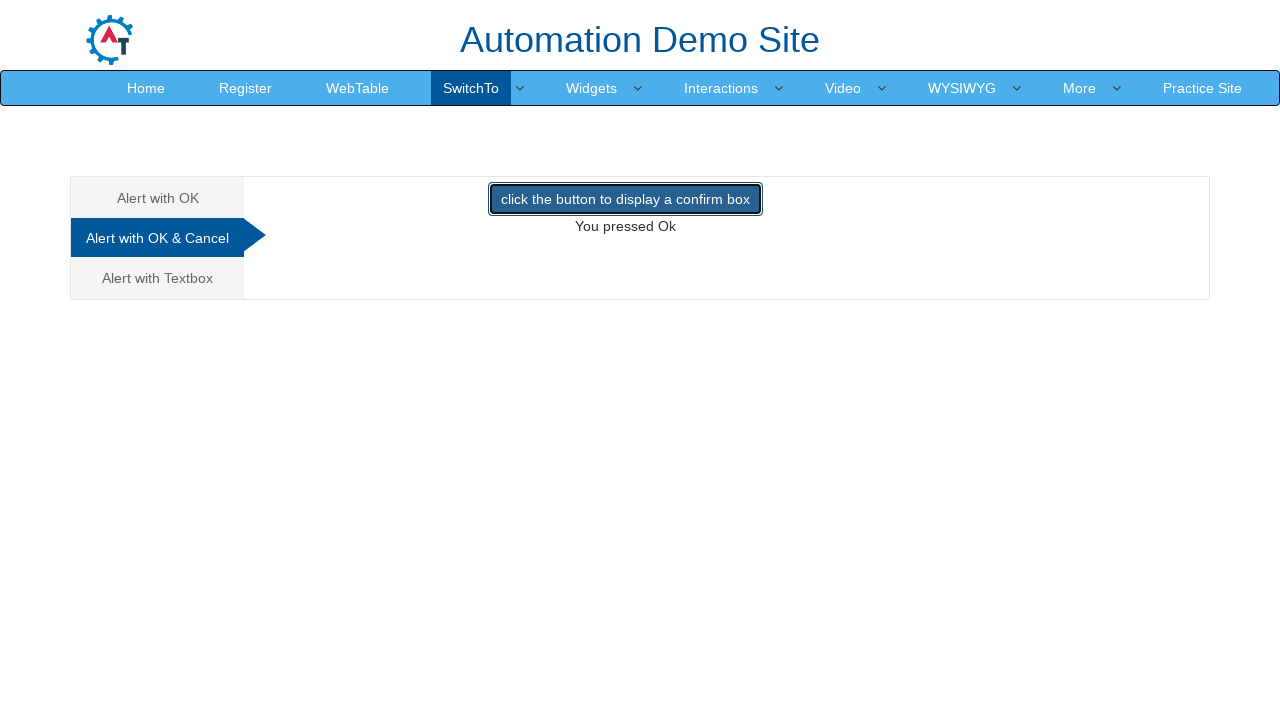

Clicked third tab (Alert with Textbox) at (158, 278) on .nav.nav-tabs.nav-stacked li:nth-child(3)
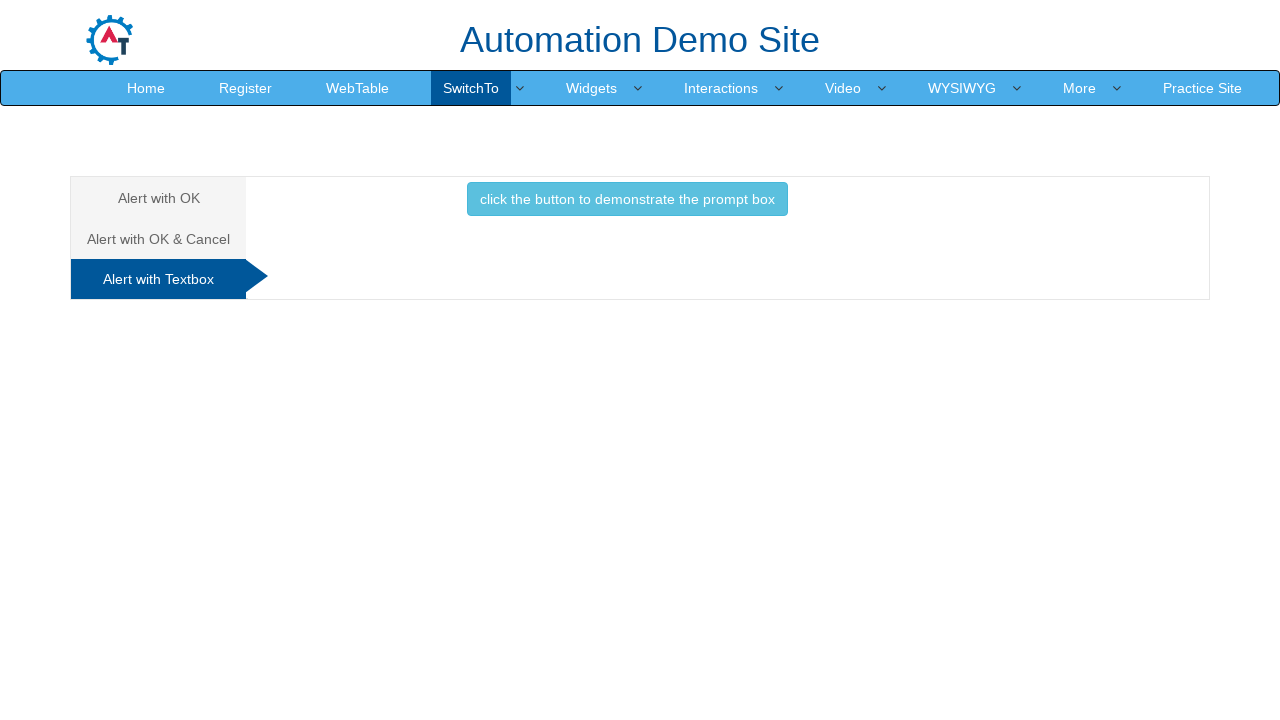

Clicked prompt button and entered 'Alexandru' text in dialog at (627, 199) on button[onclick='promptbox()']
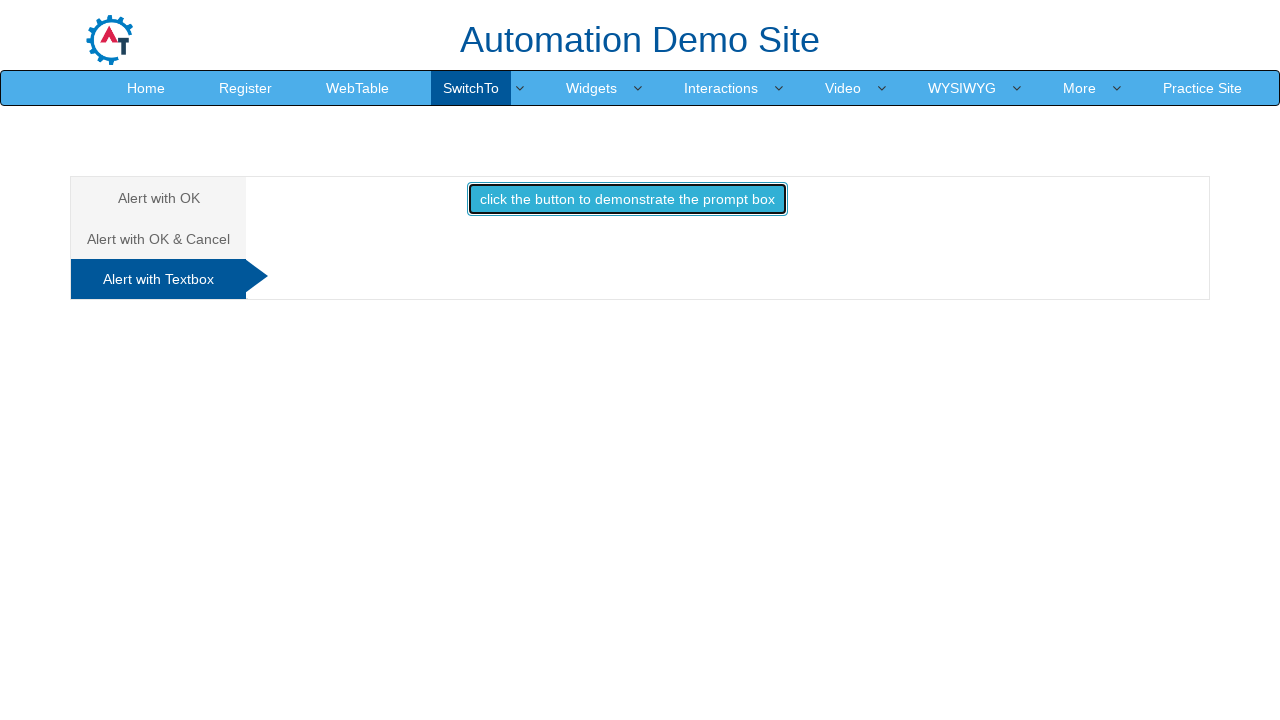

Waited 500ms for prompt dialog handling to complete
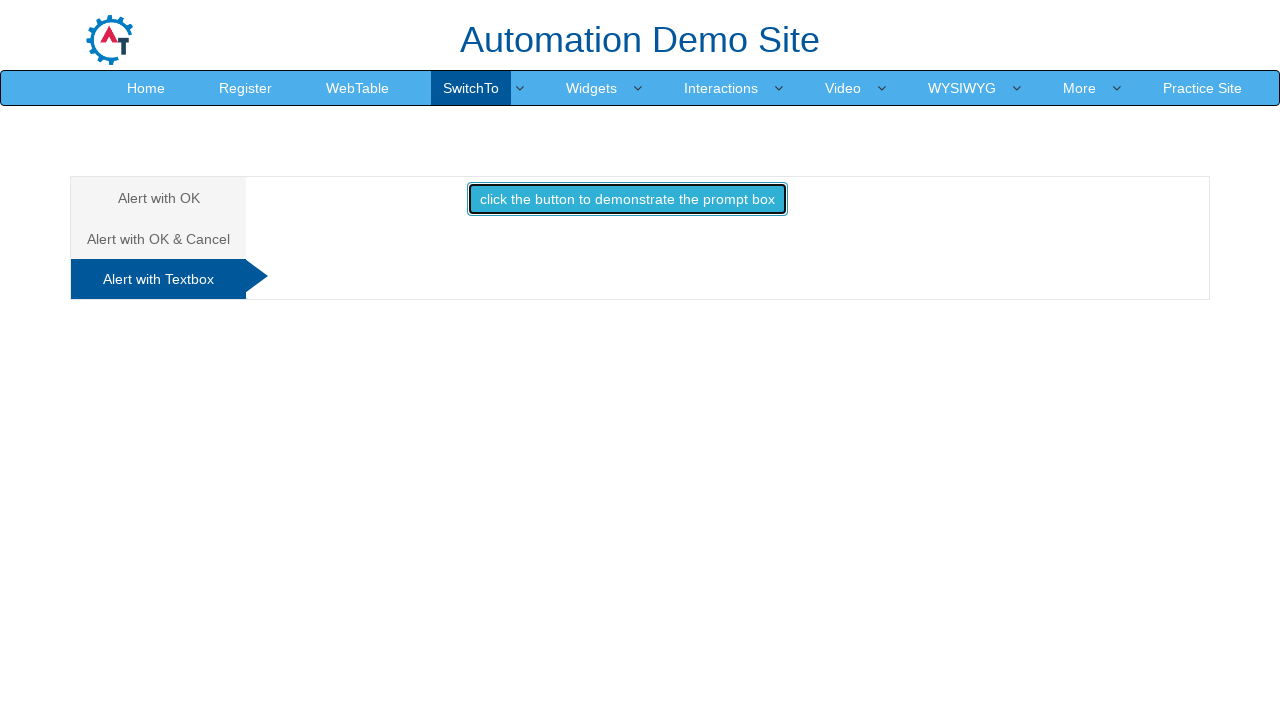

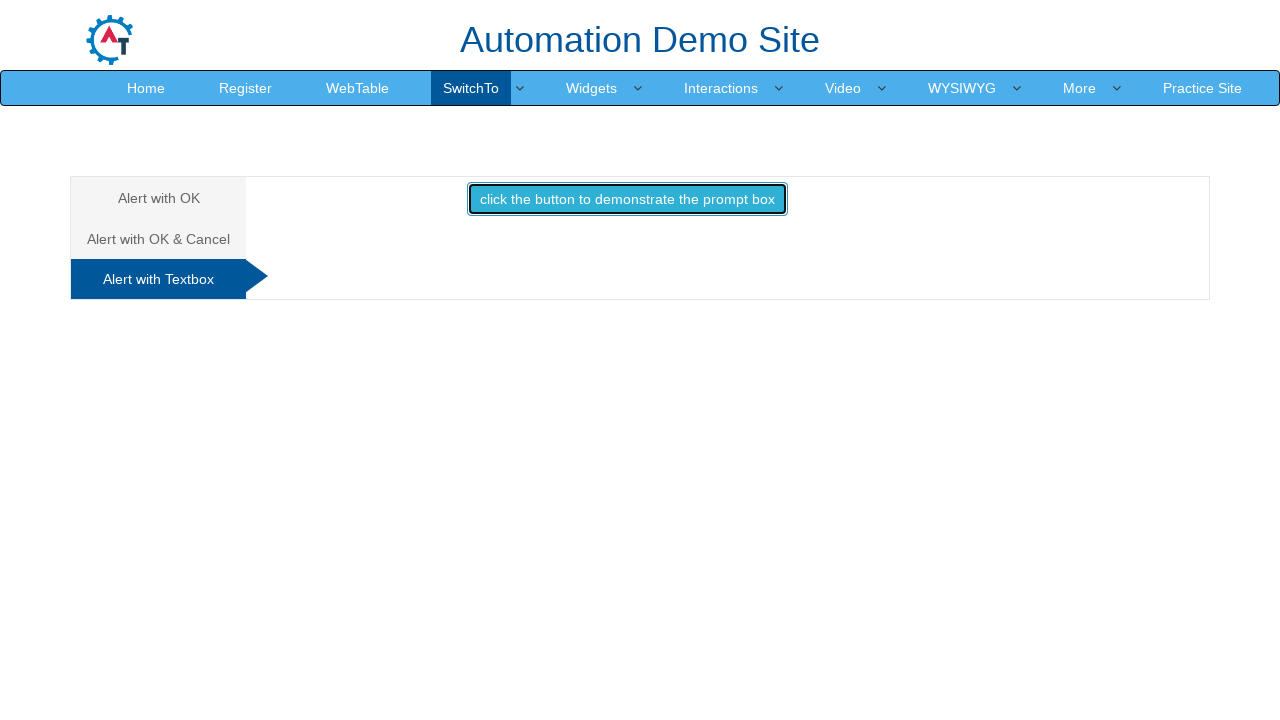